Tests JavaScript alert handling by clicking a button to trigger an alert, accepting it, and verifying the result message is displayed correctly.

Starting URL: https://the-internet.herokuapp.com/javascript_alerts

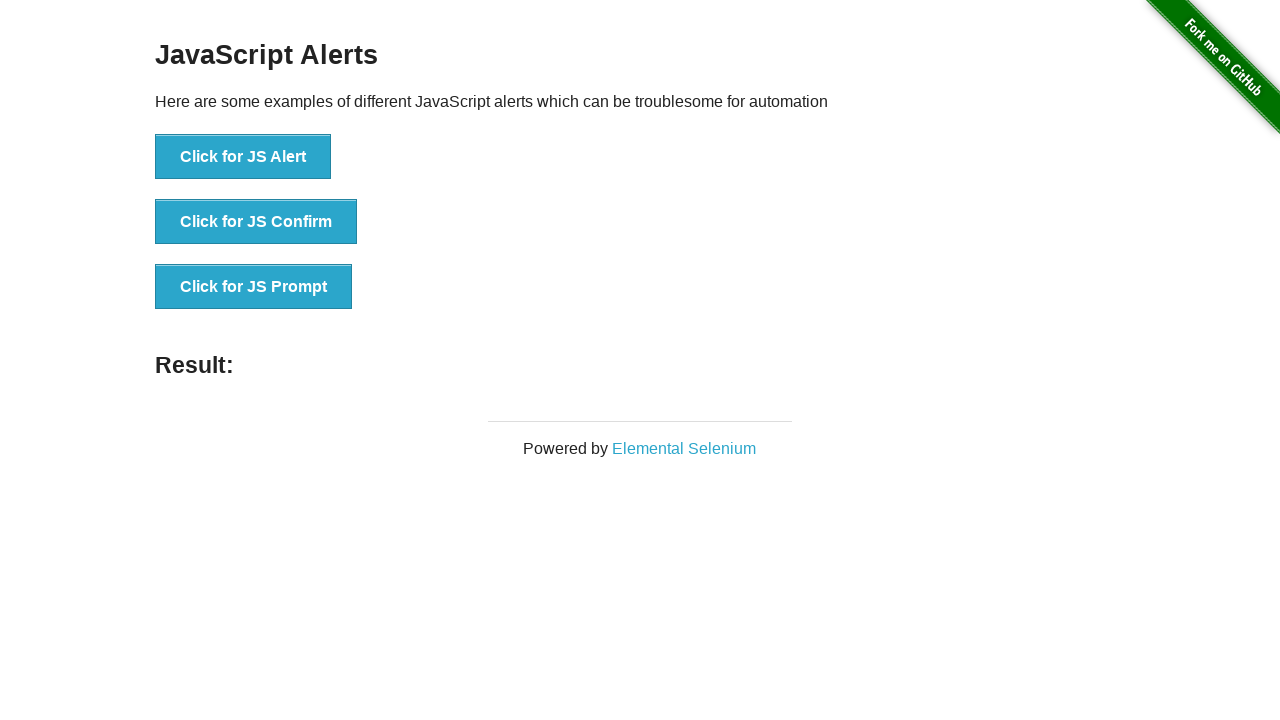

Clicked button to trigger JavaScript alert at (243, 157) on xpath=//button[normalize-space()='Click for JS Alert']
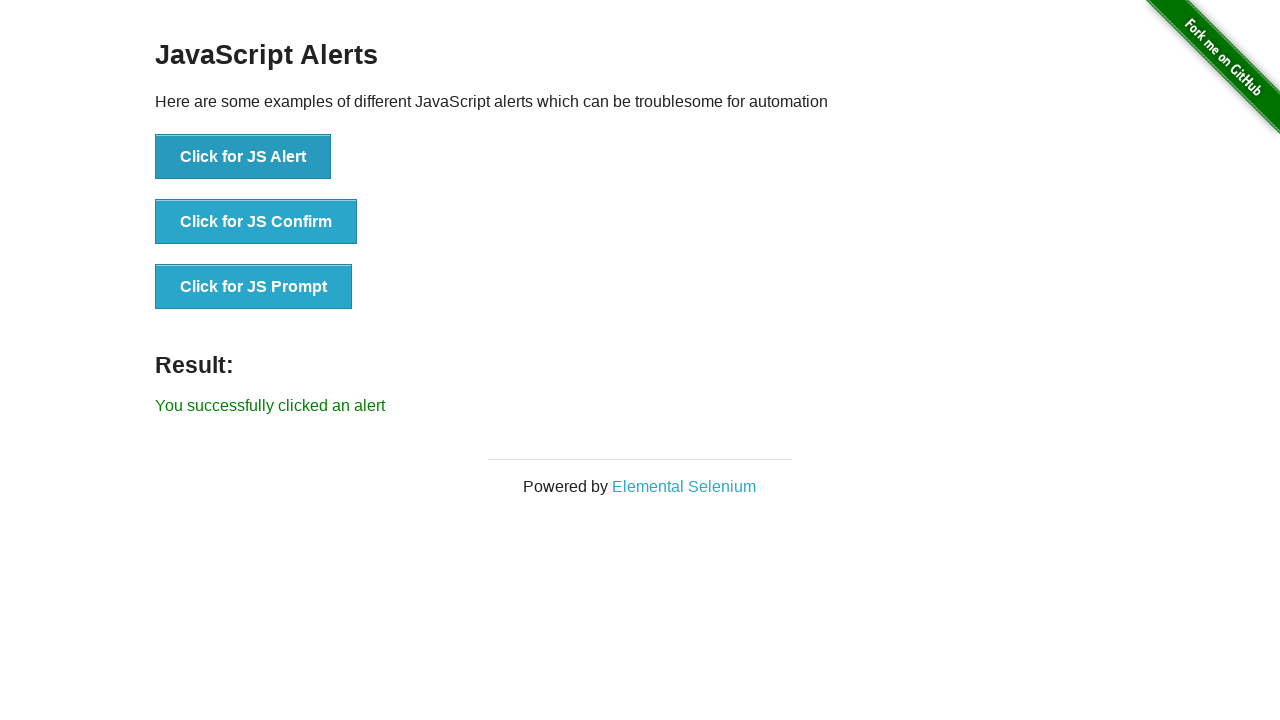

Registered dialog handler to accept alerts
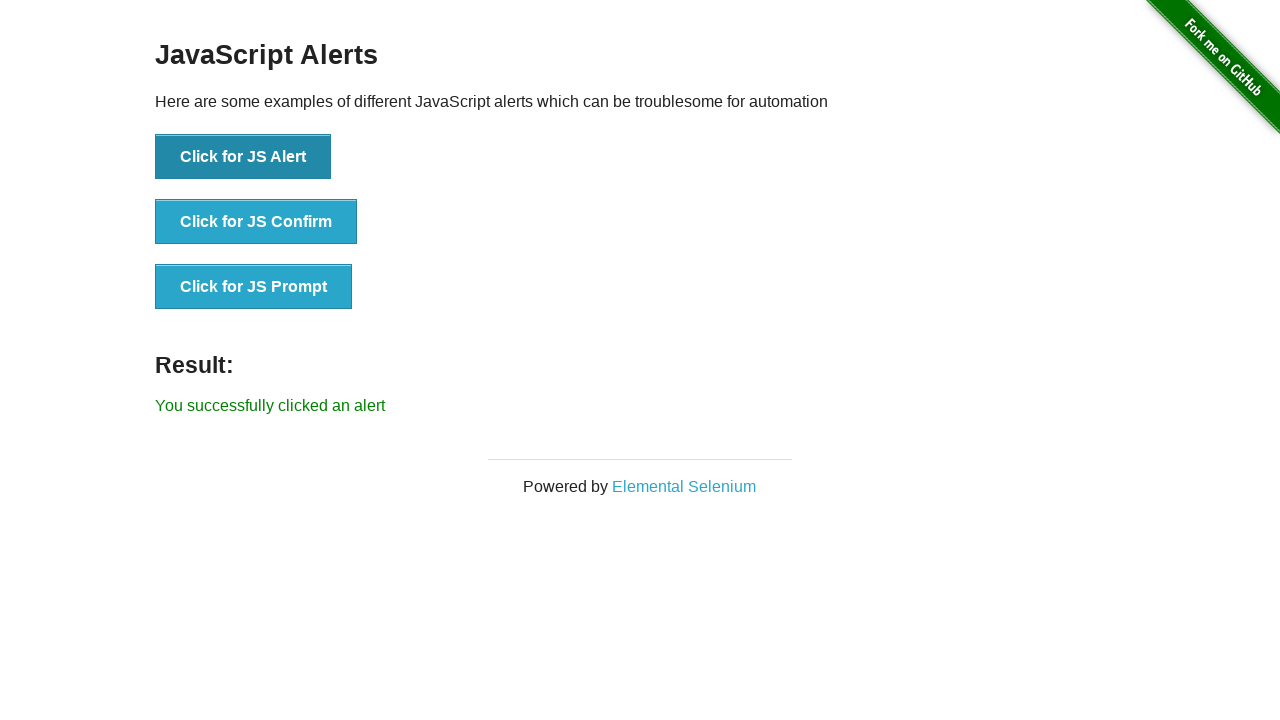

Re-registered dialog handler with explicit function
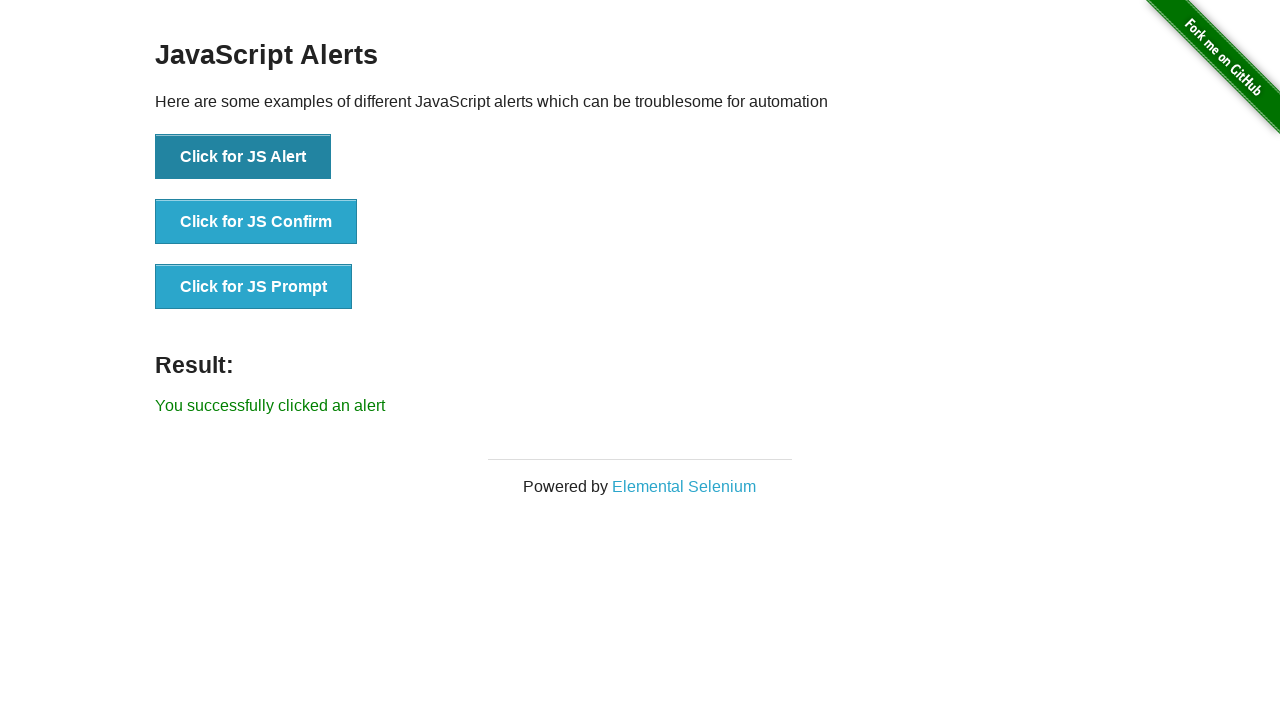

Clicked button again to trigger JavaScript alert at (243, 157) on xpath=//button[normalize-space()='Click for JS Alert']
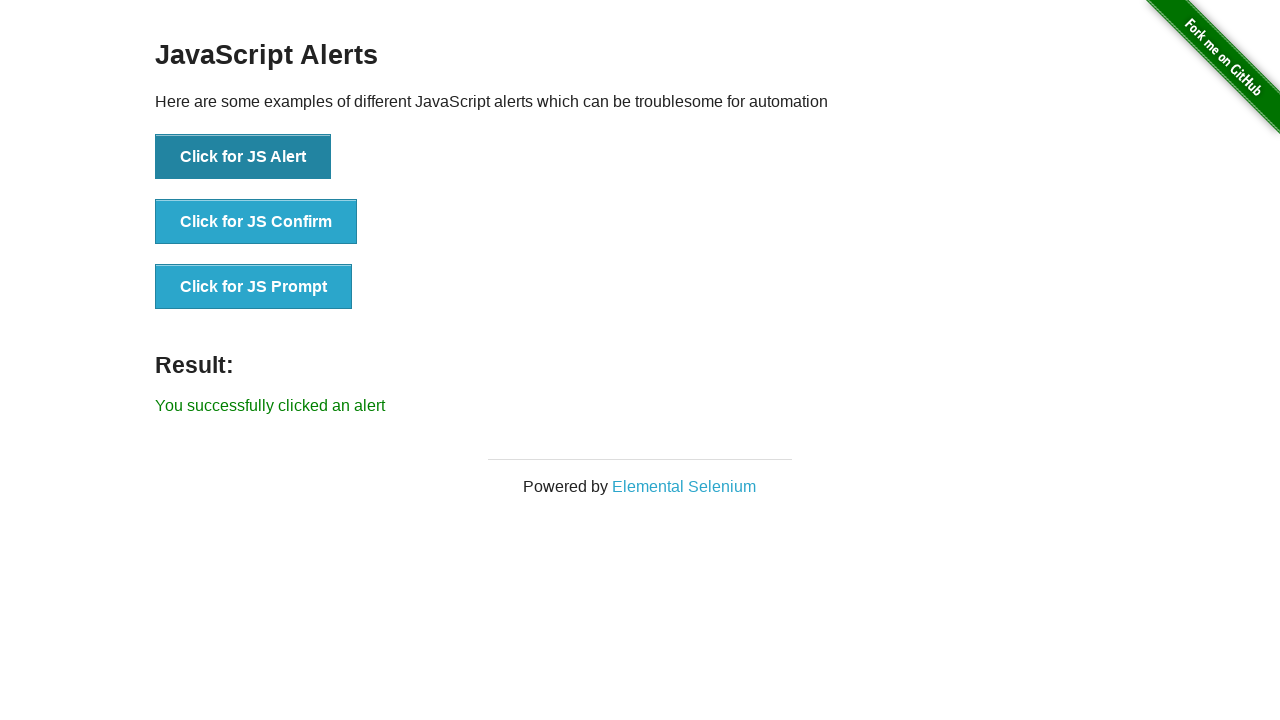

Result message element loaded
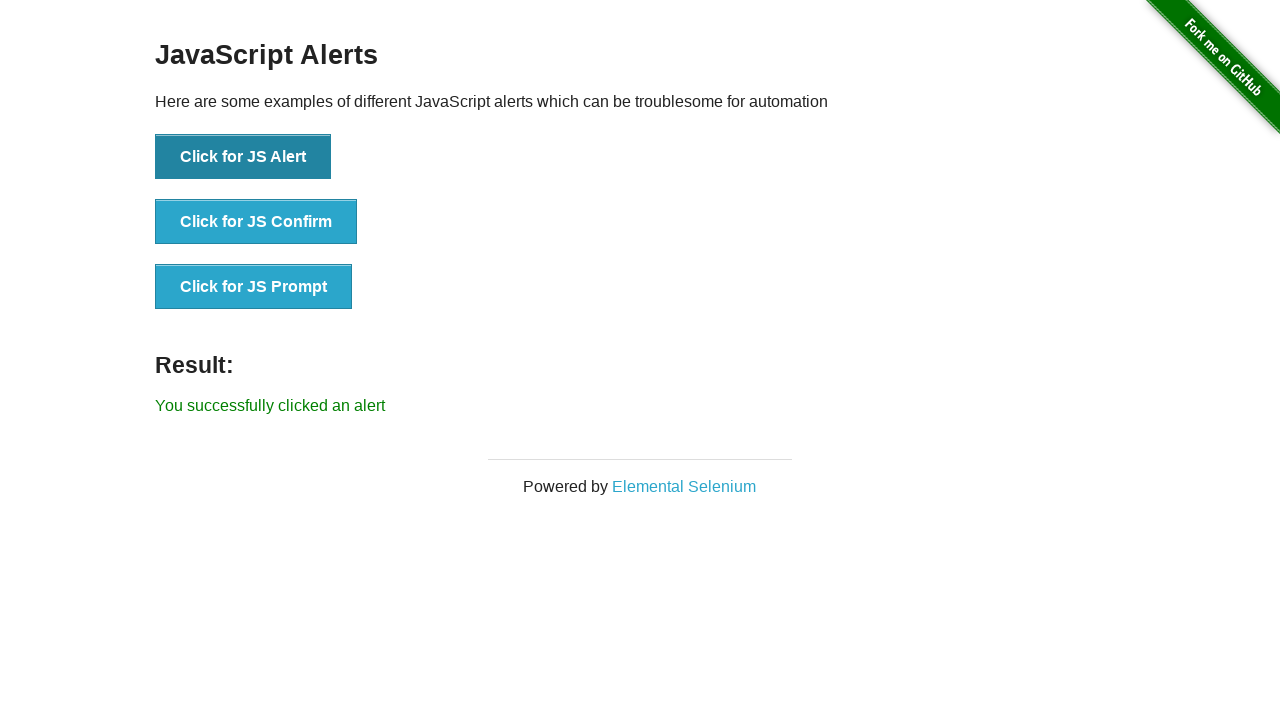

Retrieved result text: 'You successfully clicked an alert'
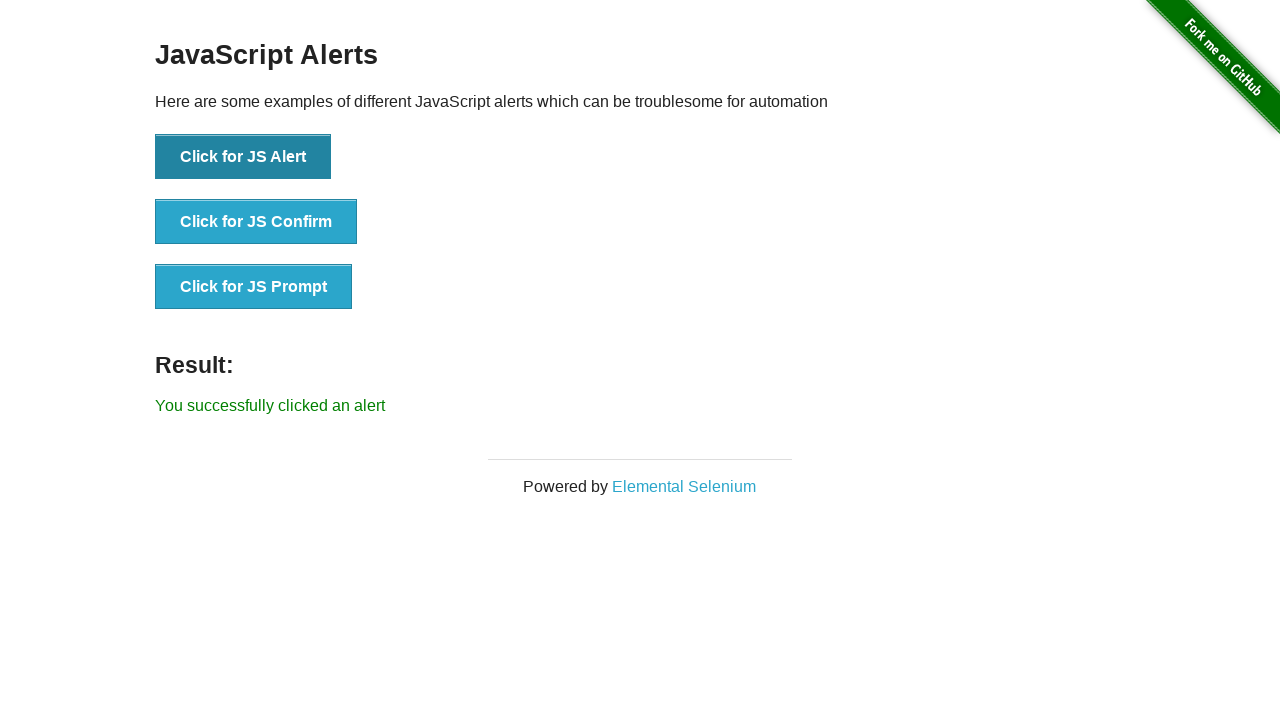

Verified result text matches expected value
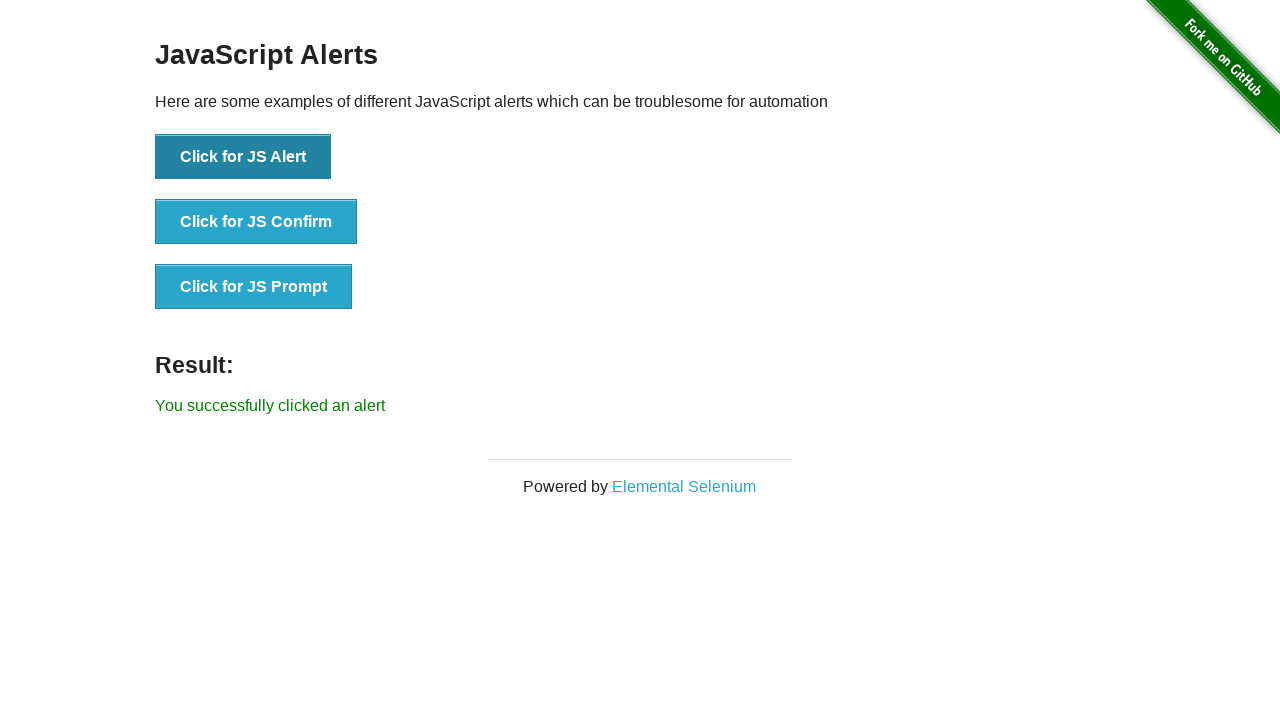

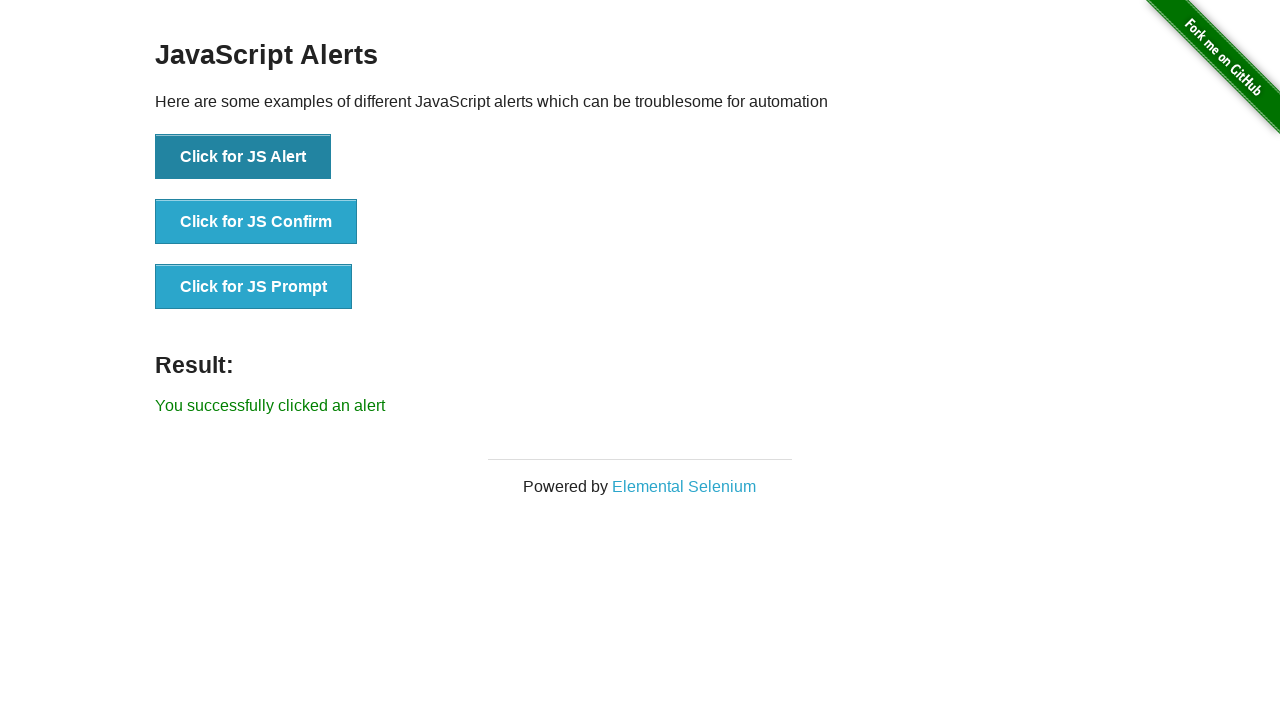